Tests iframe handling on W3Schools TryIt editor by switching to an iframe, clicking a button inside it, then switching back to the main content and clicking a change orientation link

Starting URL: https://www.w3schools.com/js/tryit.asp?filename=tryjs_myfirst

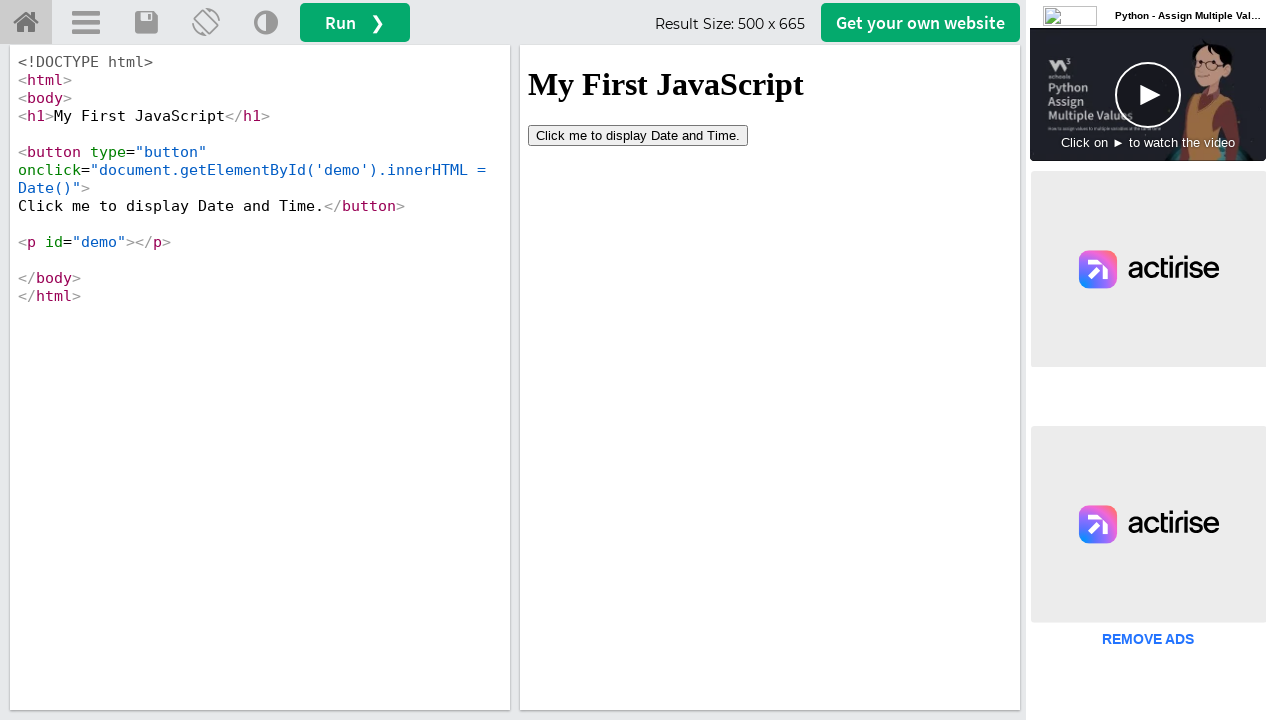

Located iframe with ID 'iframeResult'
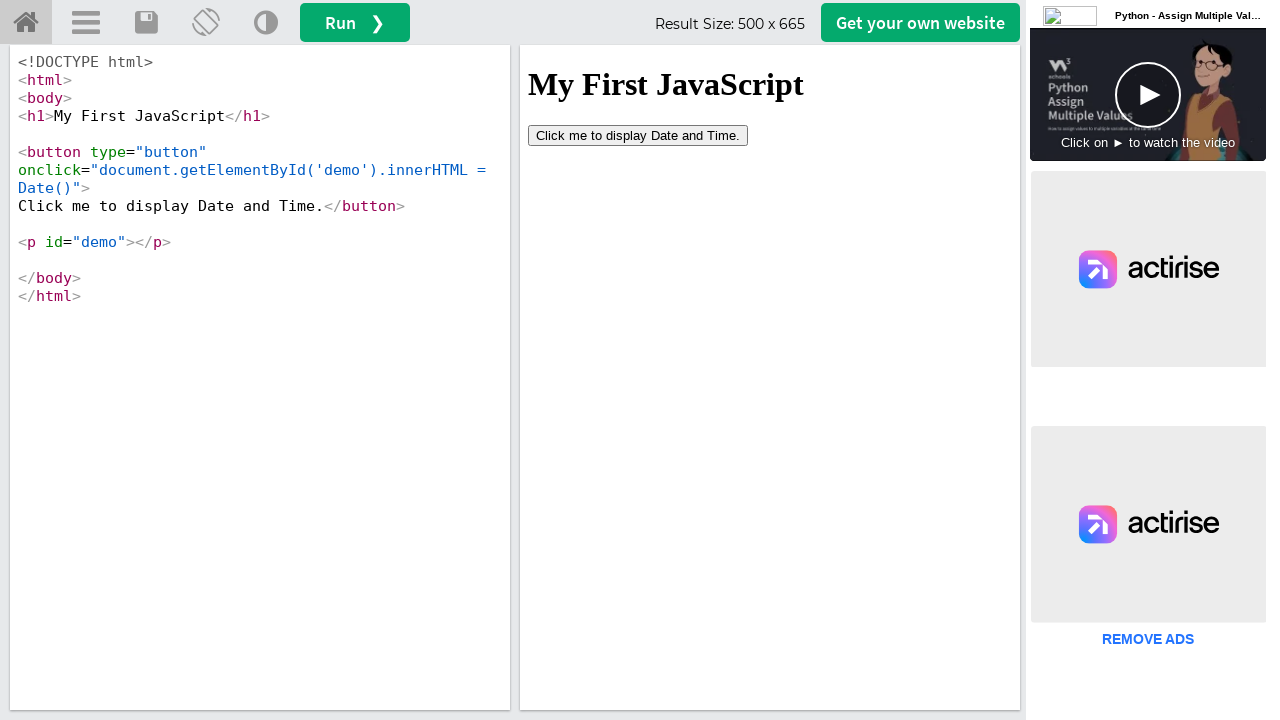

Clicked button inside the iframe at (638, 135) on #iframeResult >> internal:control=enter-frame >> button[type='button']
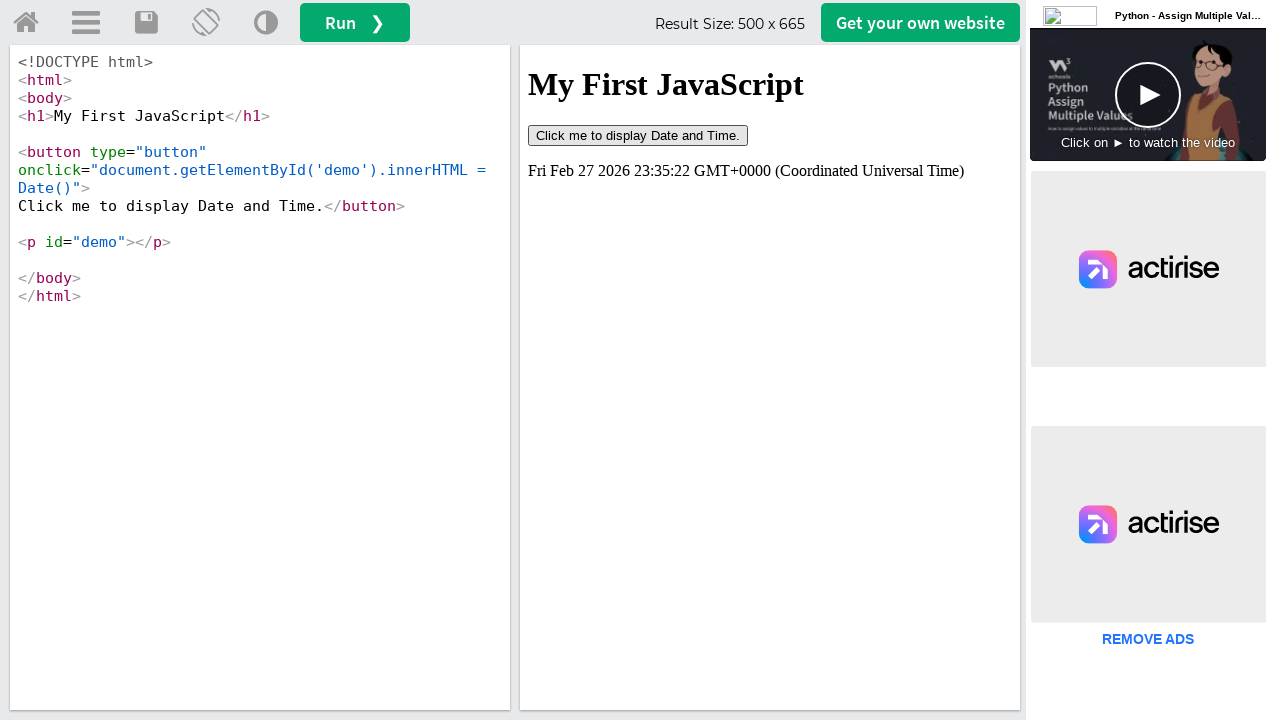

Waited 1 second for iframe action to complete
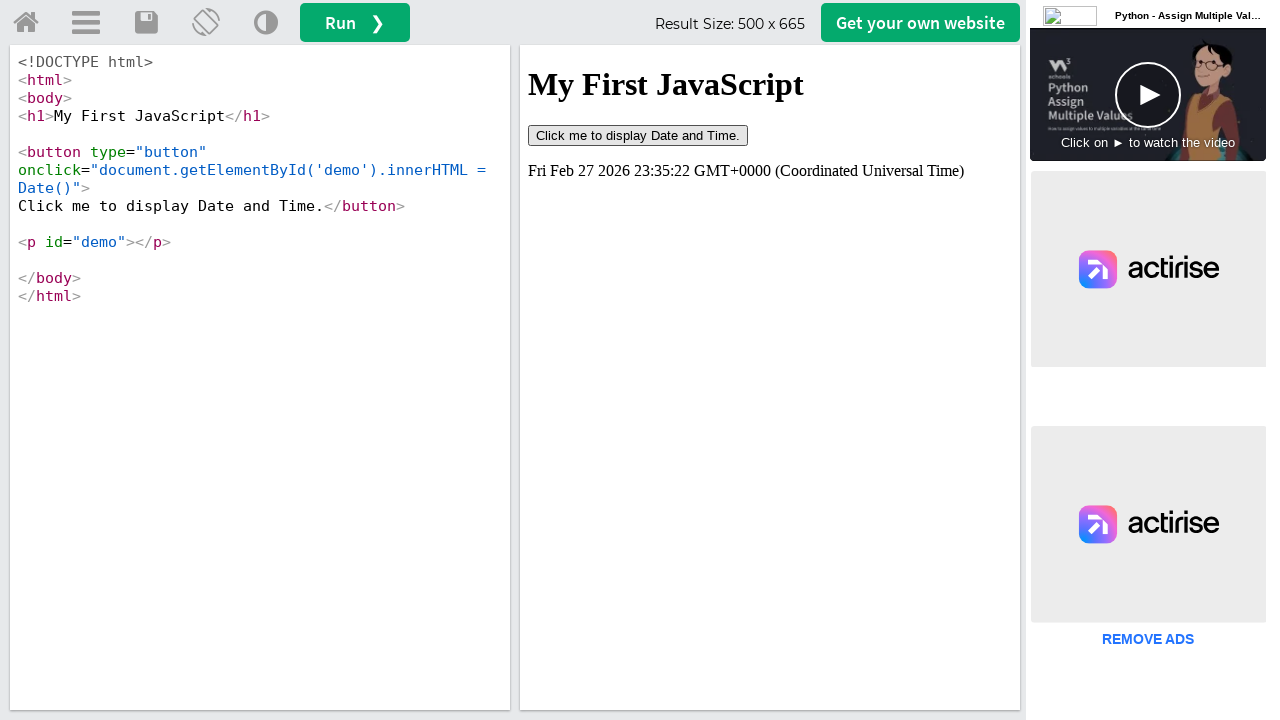

Clicked 'Change Orientation' link in main content at (206, 23) on a[title='Change Orientation']
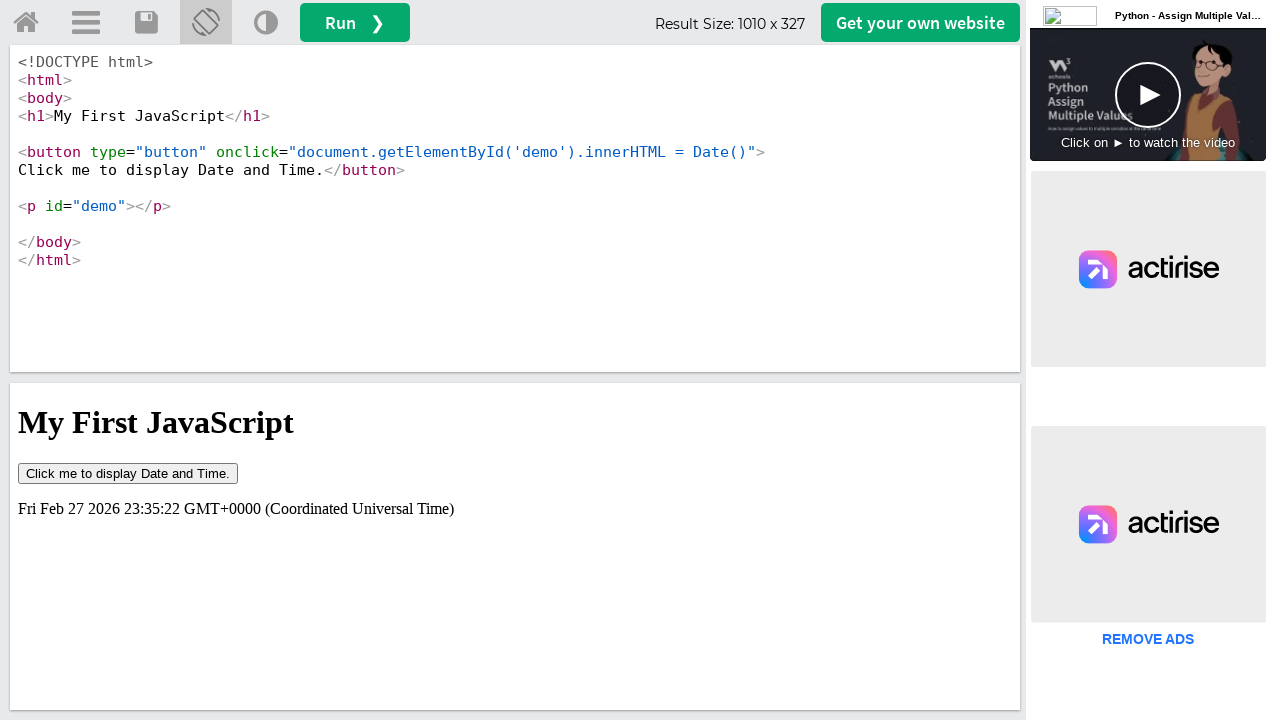

Waited 1 second for orientation change to complete
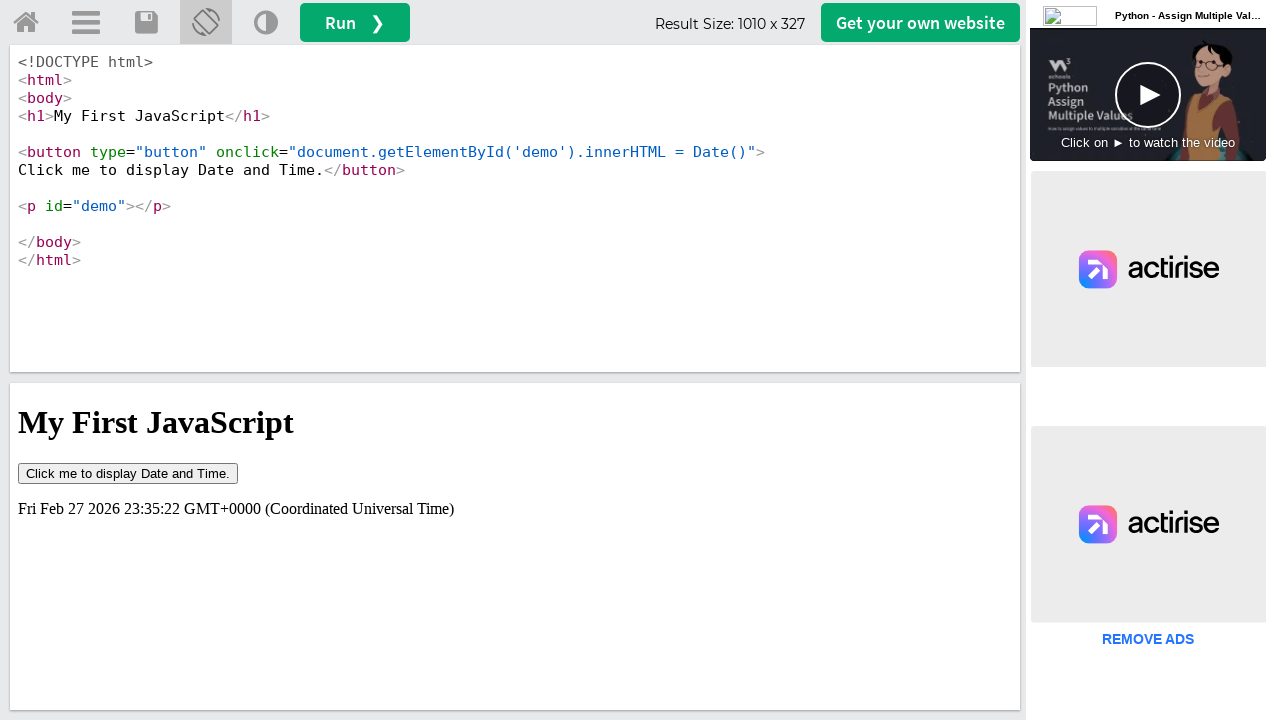

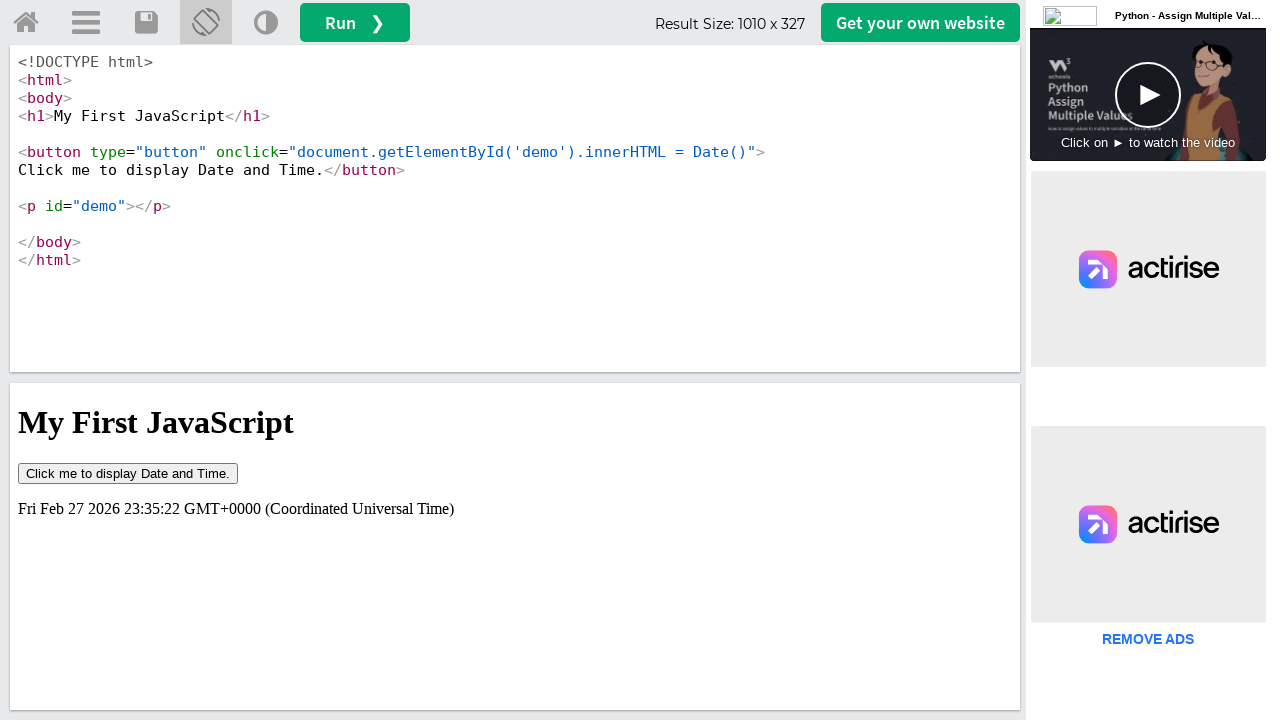